Verifies the paragraph text explaining the challenging DOM page

Starting URL: https://the-internet.herokuapp.com/challenging_dom

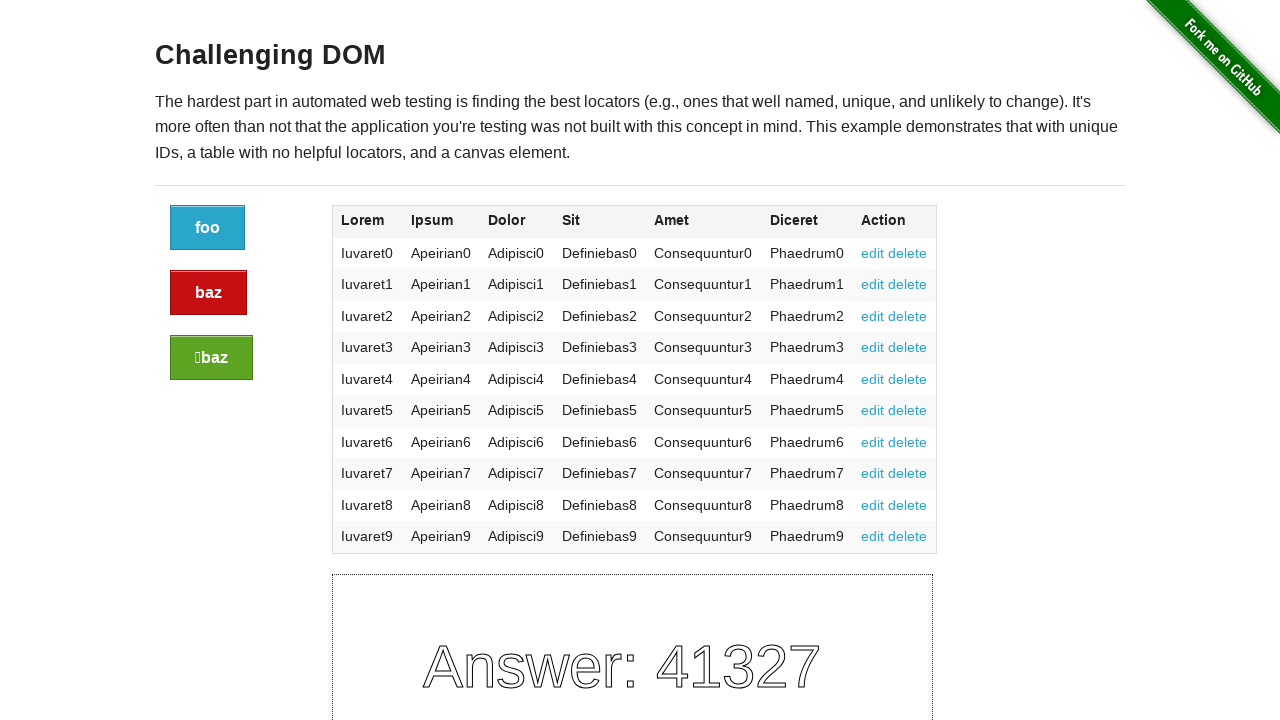

Navigated to challenging DOM page
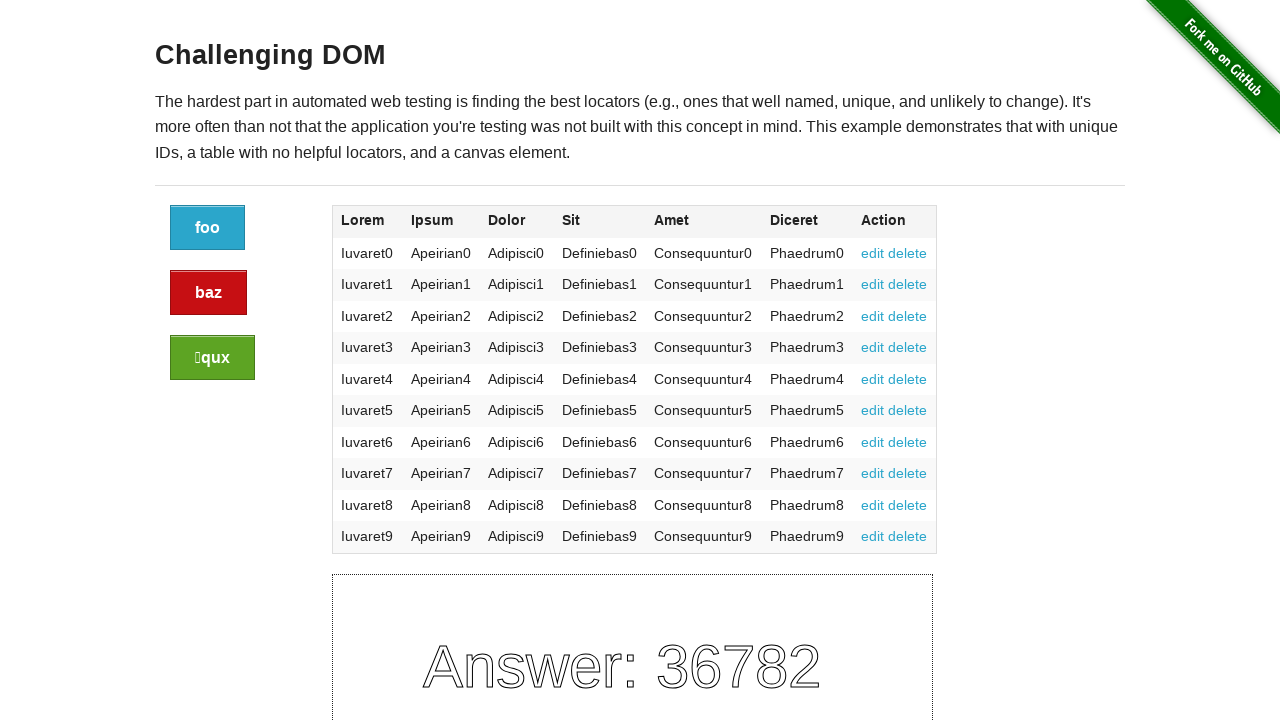

Located the paragraph element
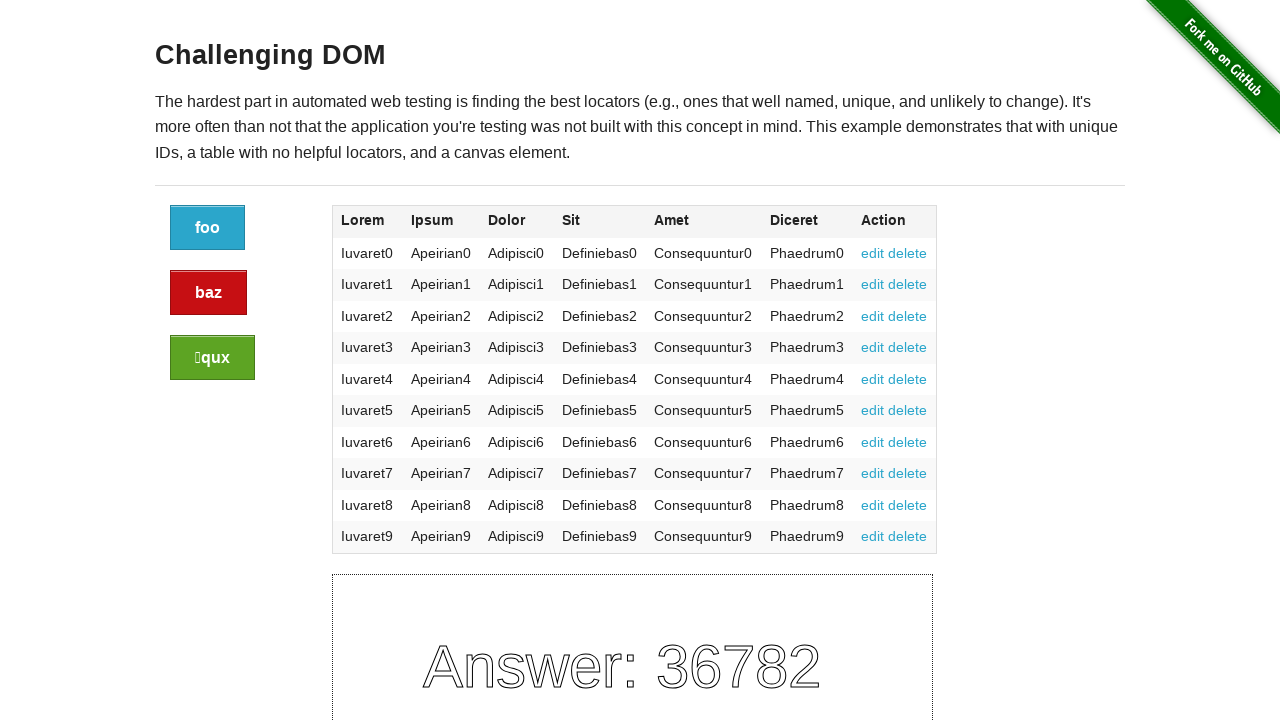

Retrieved paragraph text content
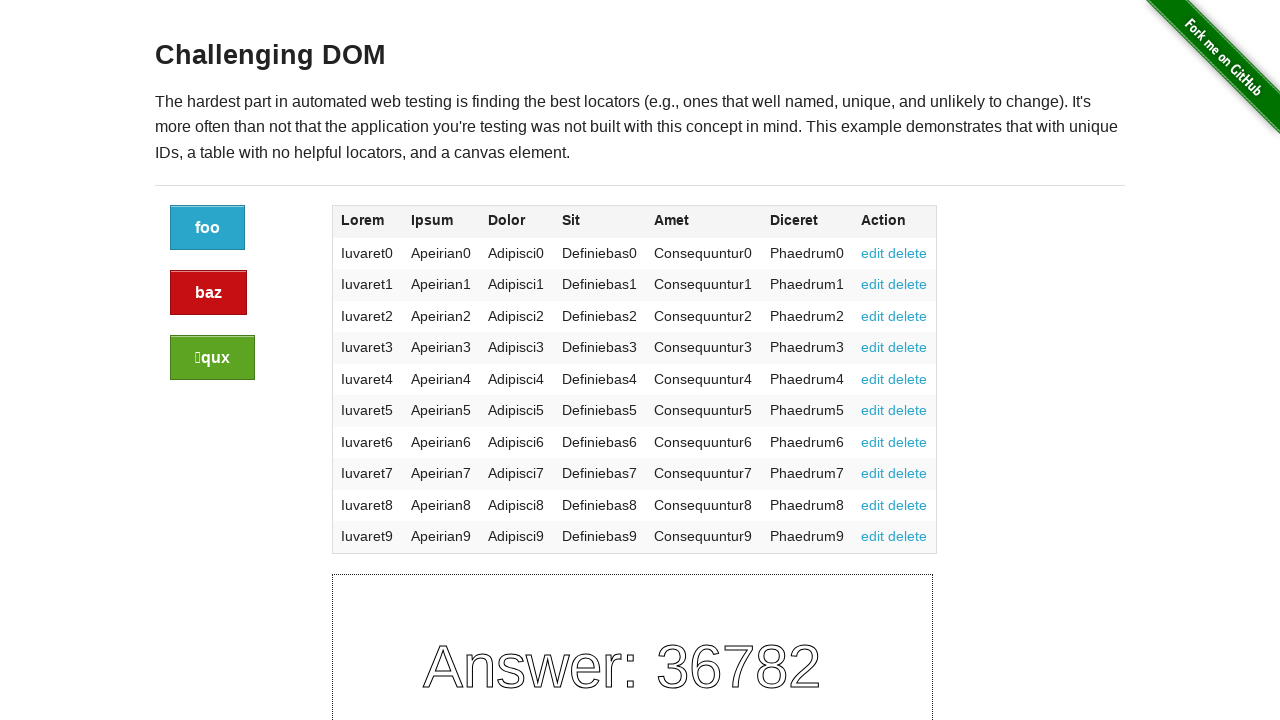

Verified paragraph text matches expected content
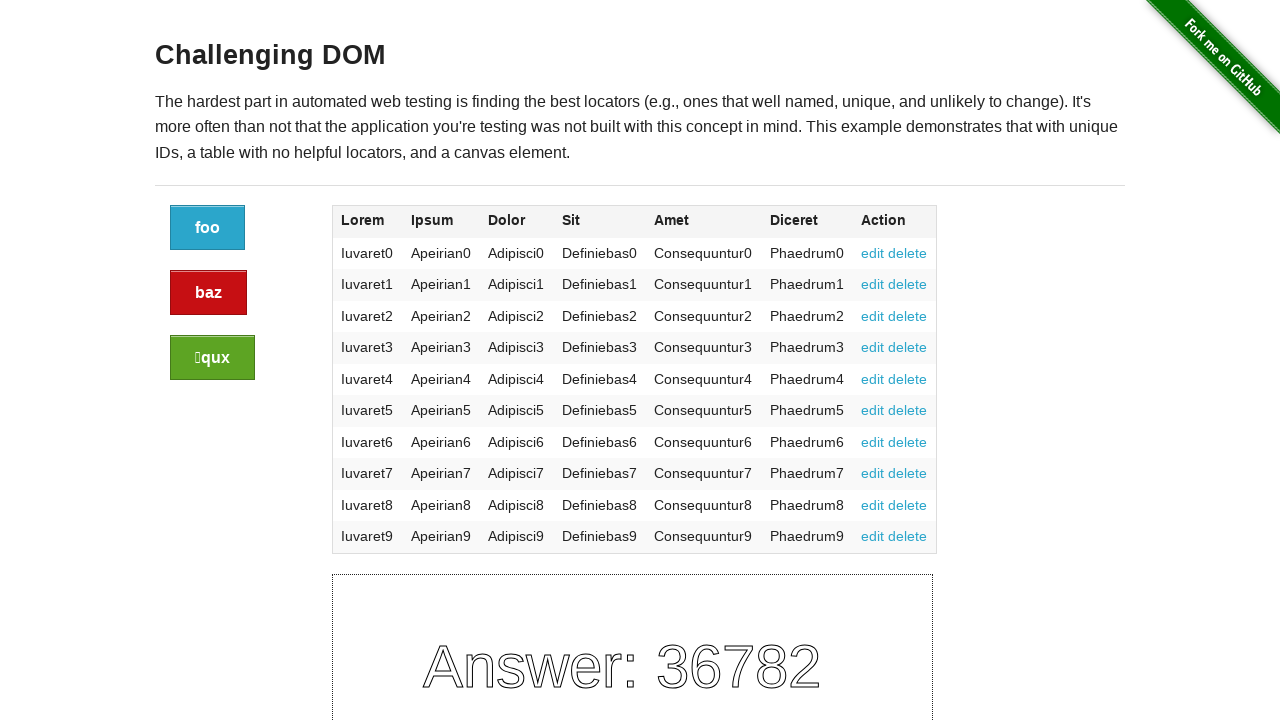

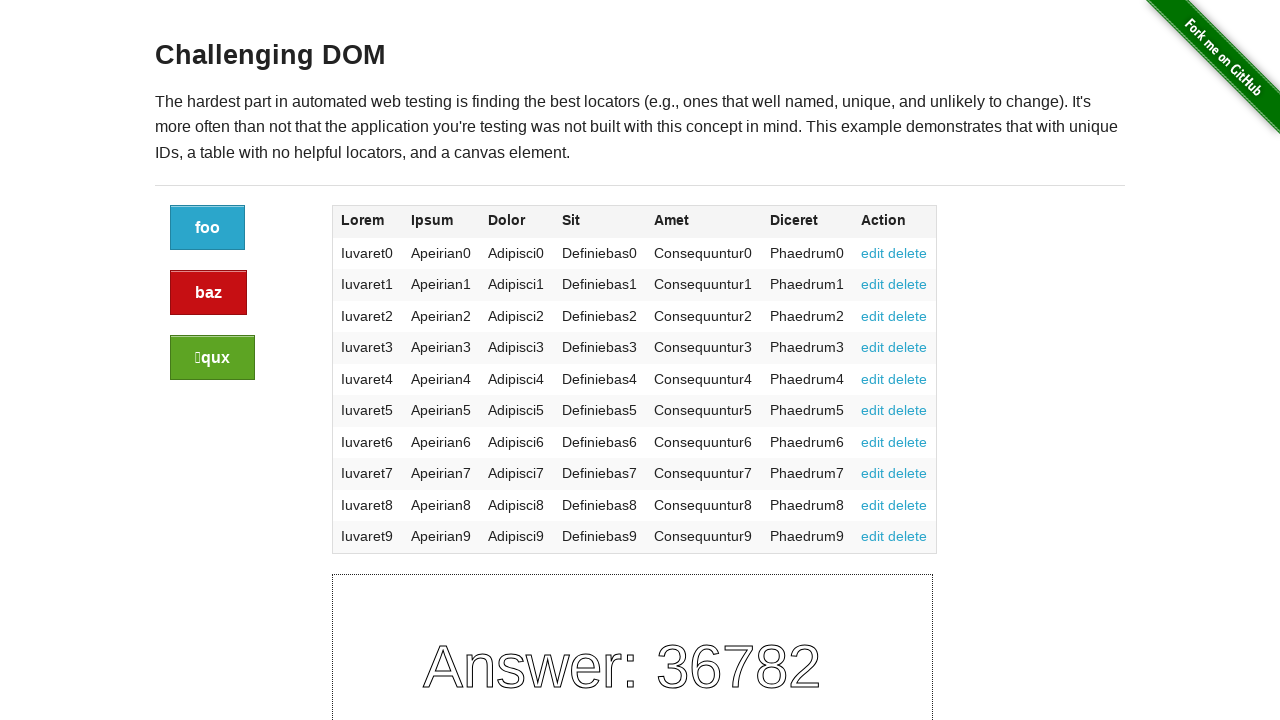